Negative test for alert handling - enters incorrect password to verify no success label appears.

Starting URL: https://savkk.github.io/selenium-practice/

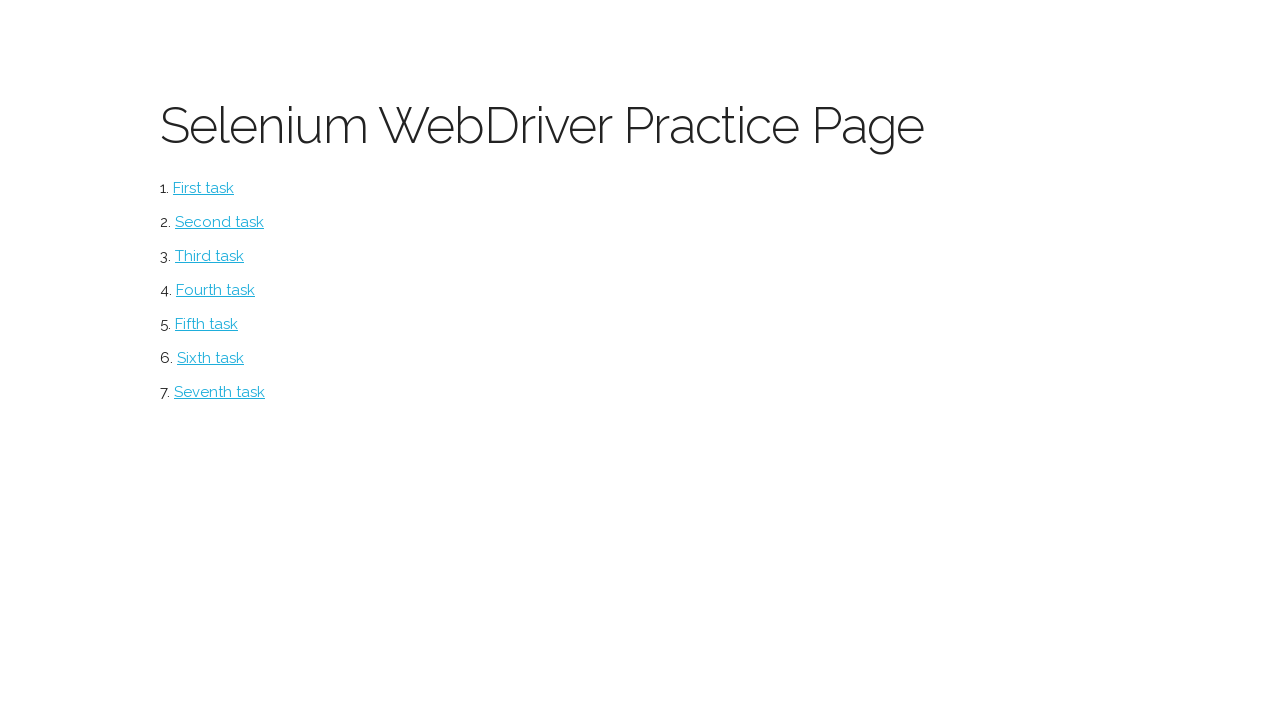

Clicked alerts section at (210, 358) on #alerts
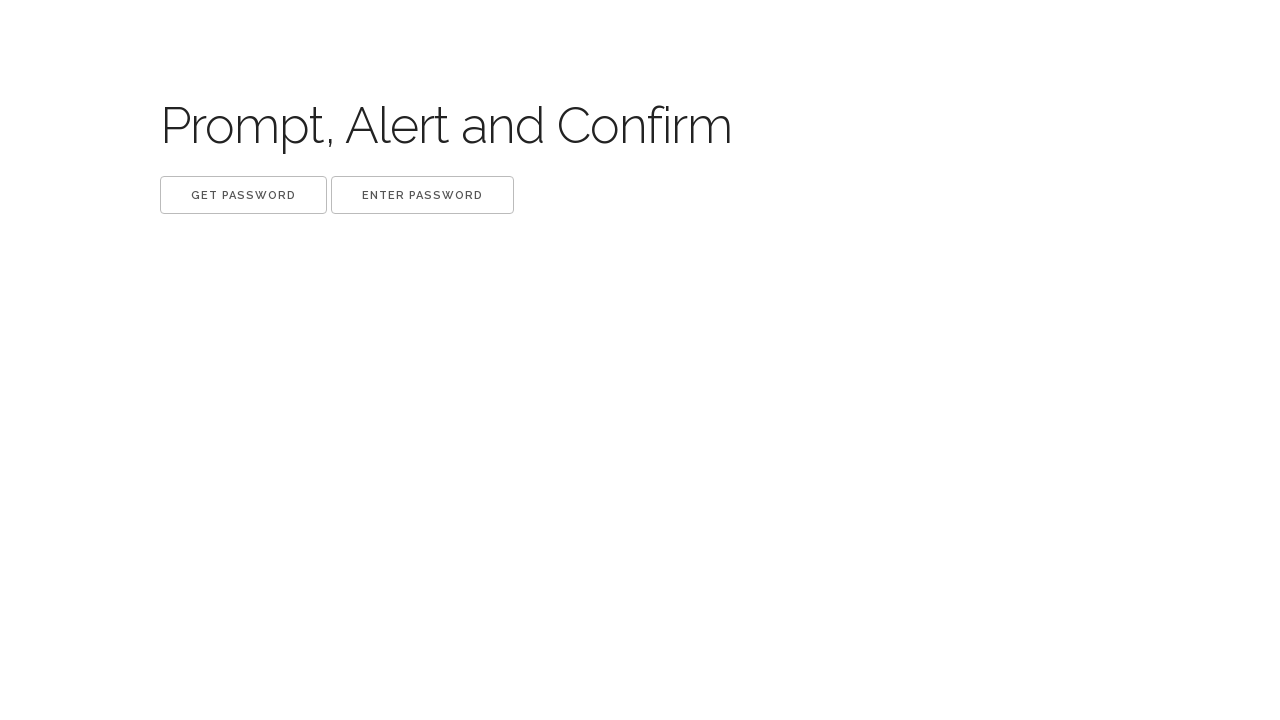

Clicked 'Get password' button to trigger alert at (244, 195) on button:has-text('Get password')
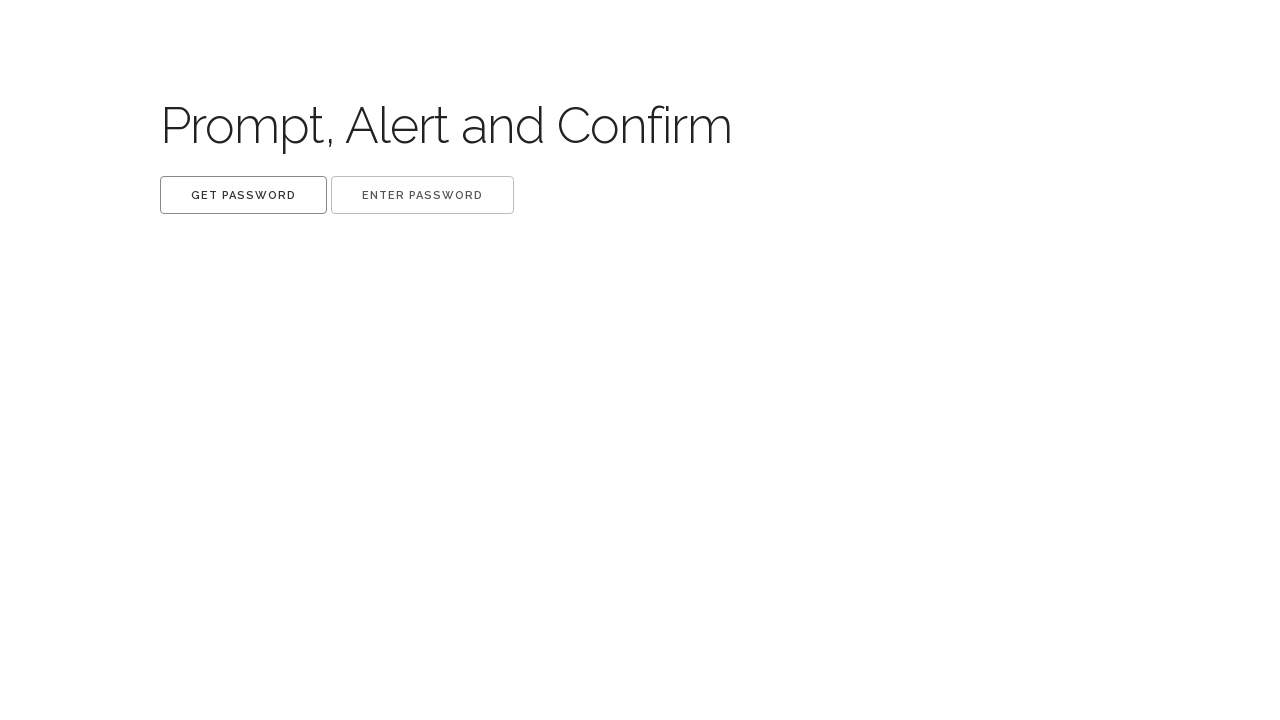

Waited 500ms for dialog to process
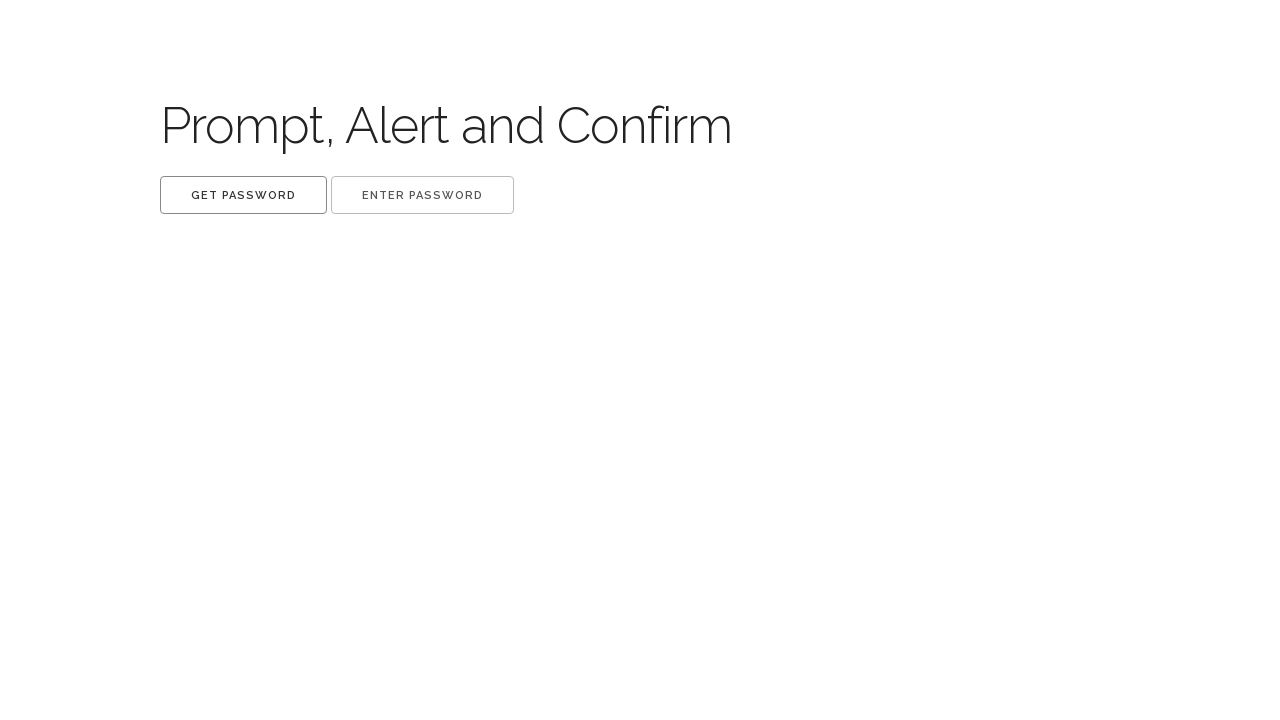

Clicked 'Enter password' button to trigger password prompt at (422, 195) on button:has-text('Enter password')
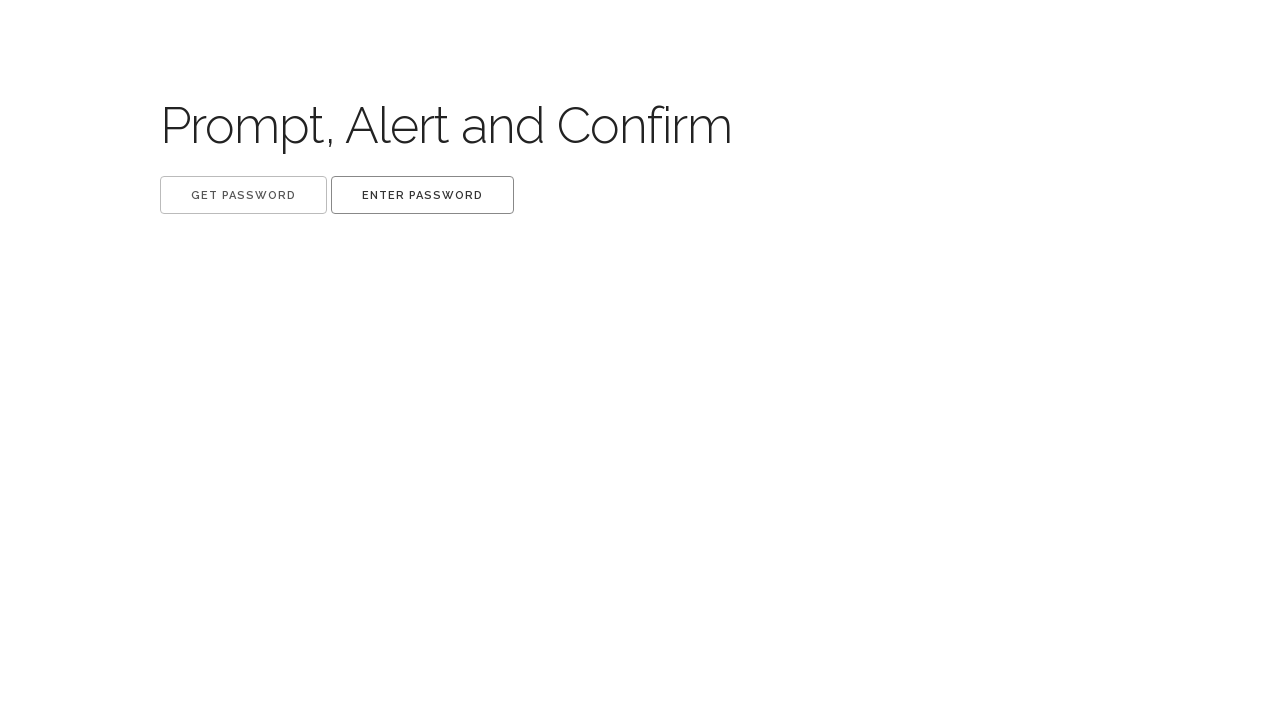

Waited 500ms for password dialog to process
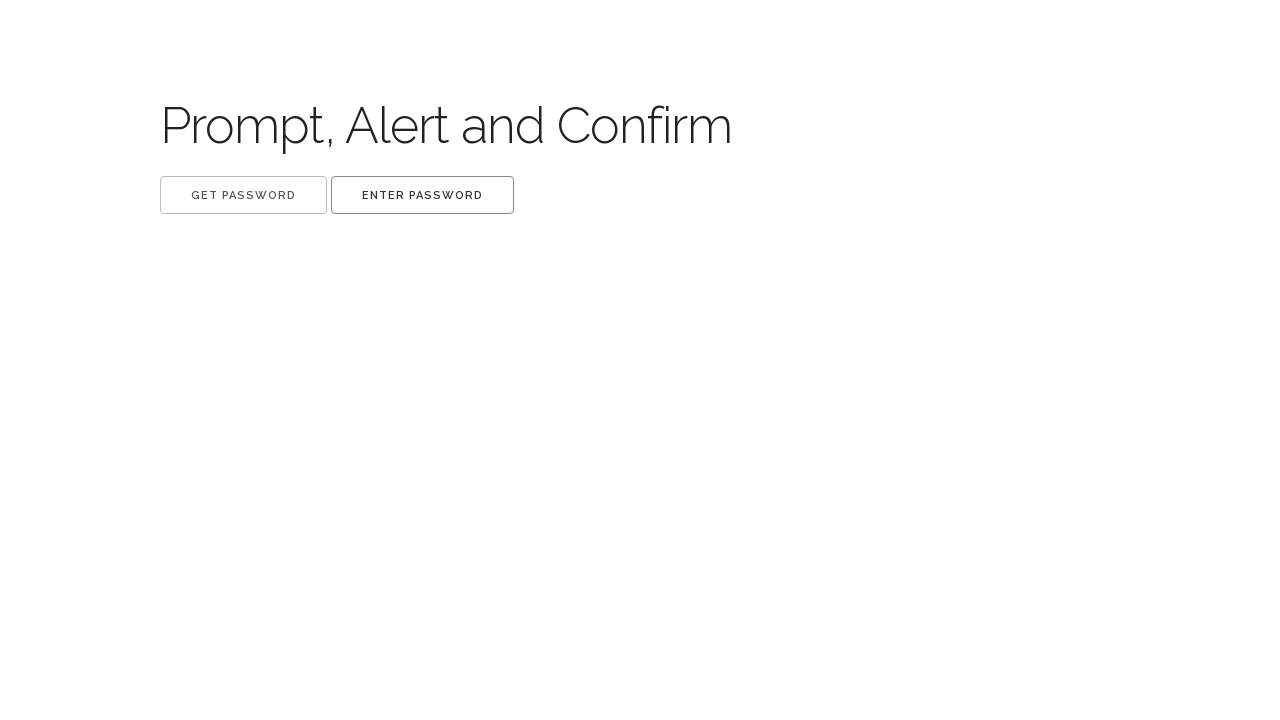

Retrieved all labels on page - found 0 labels
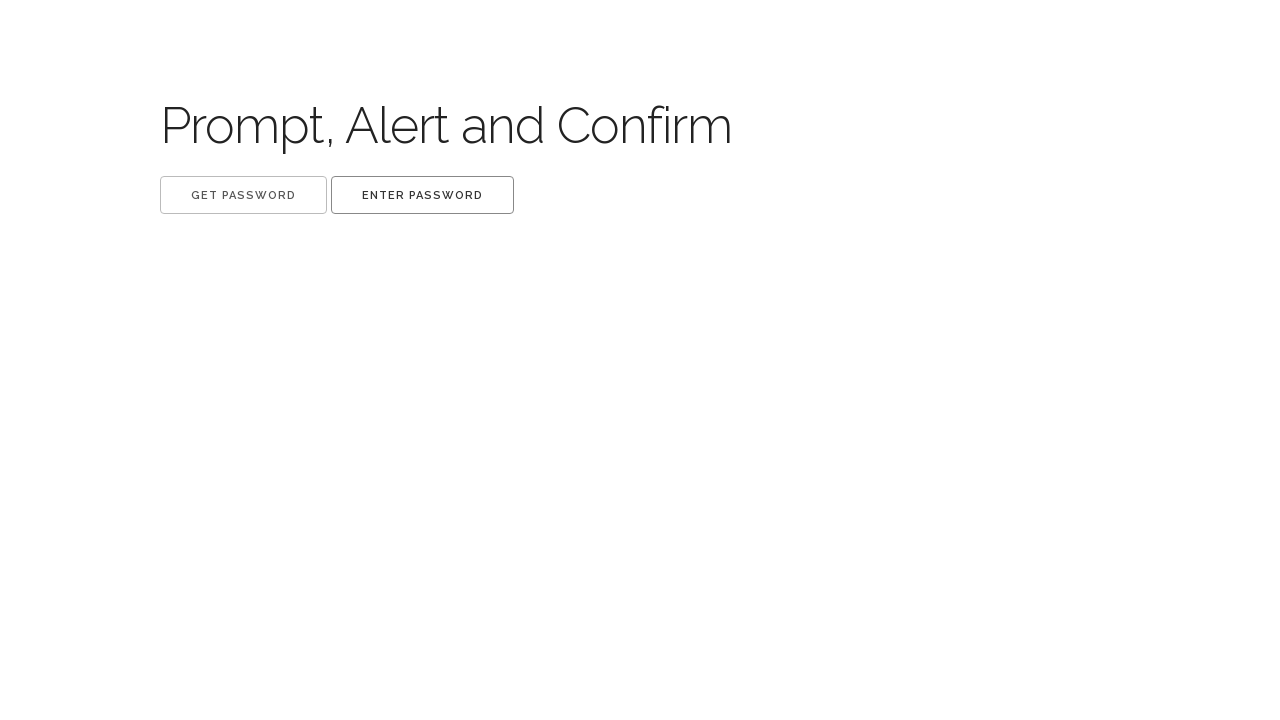

Verified that no success label appears after entering incorrect password
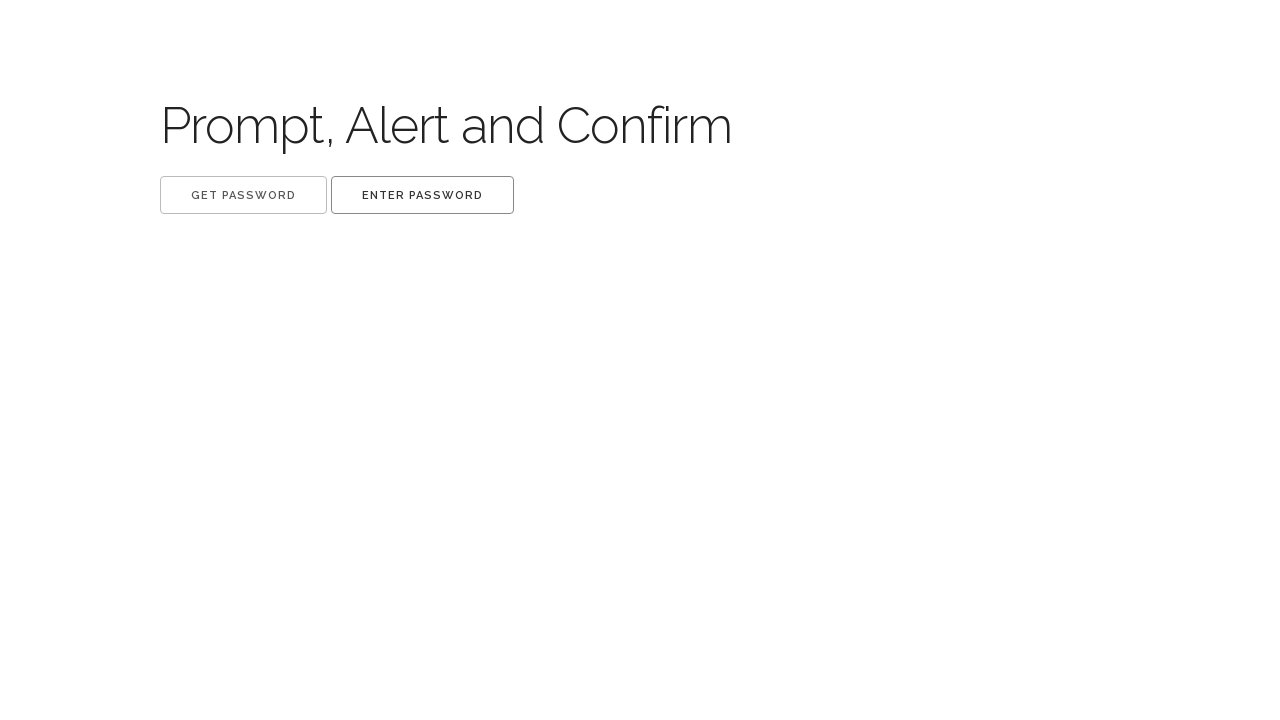

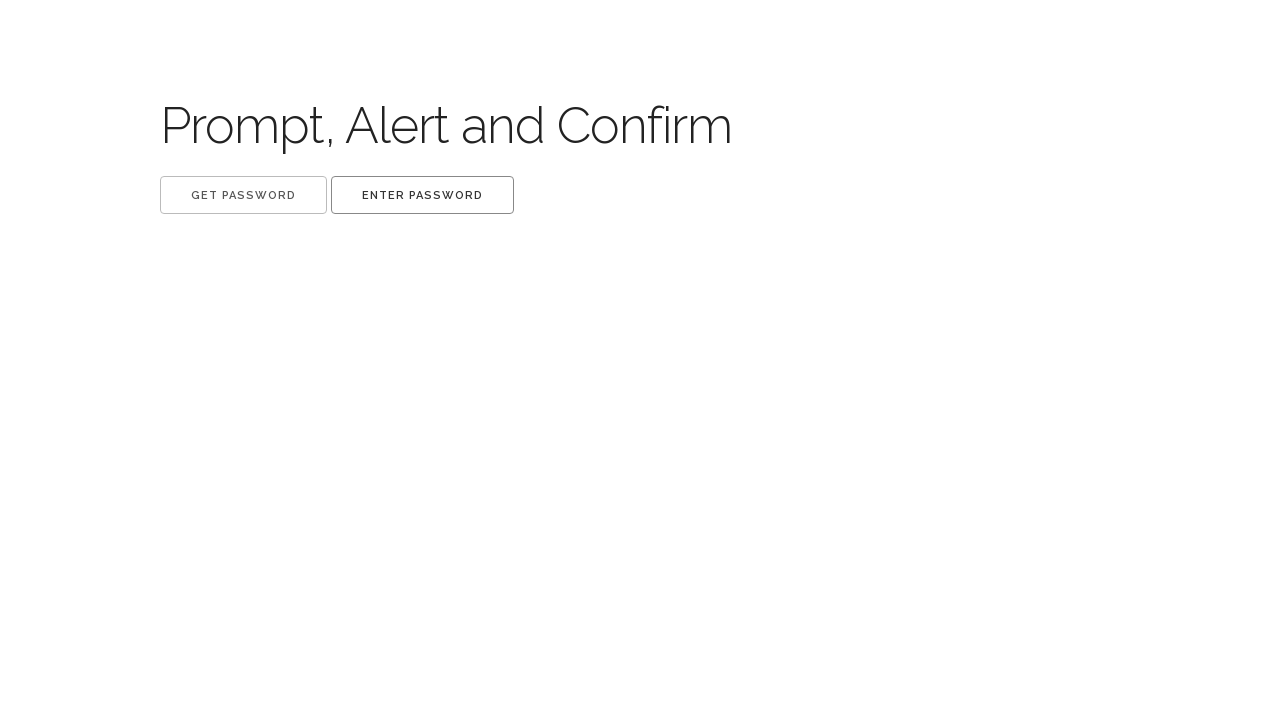